Tests window handling by clicking a button to open a new window, switching to it, and clicking on the Downloads link

Starting URL: https://demo.automationtesting.in/Windows.html

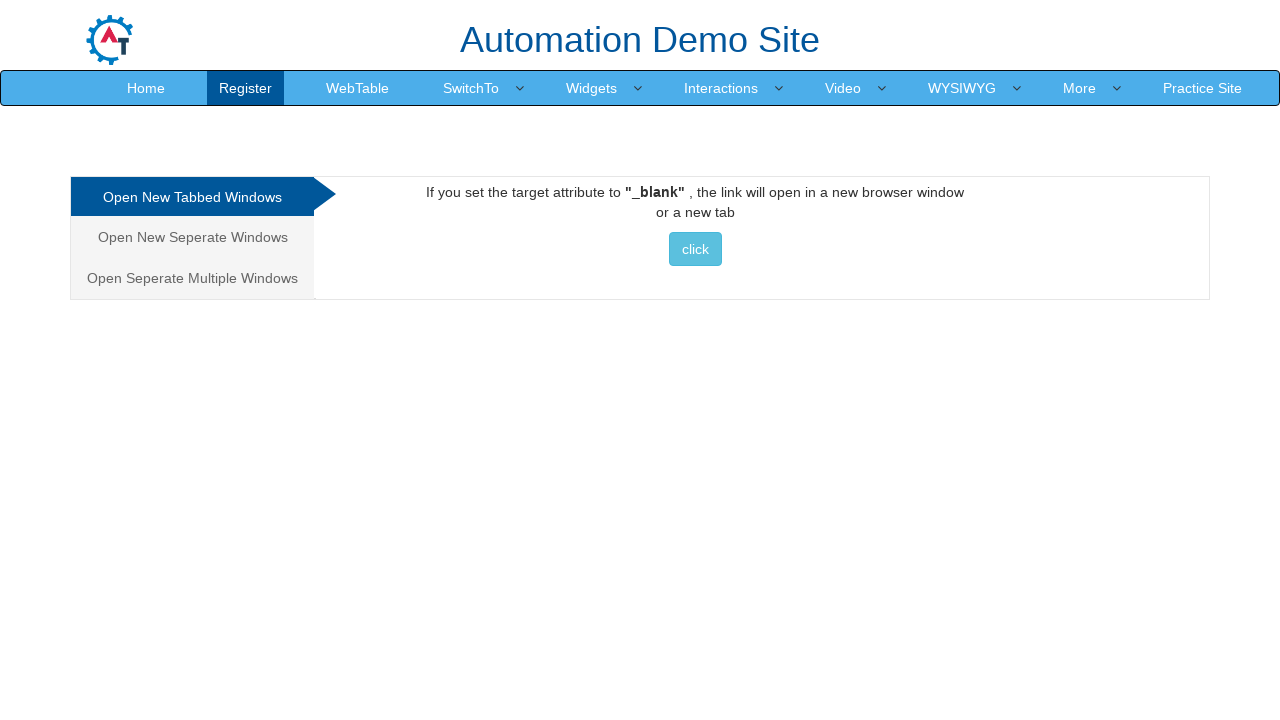

Clicked button to open new window at (695, 249) on xpath=//a/button
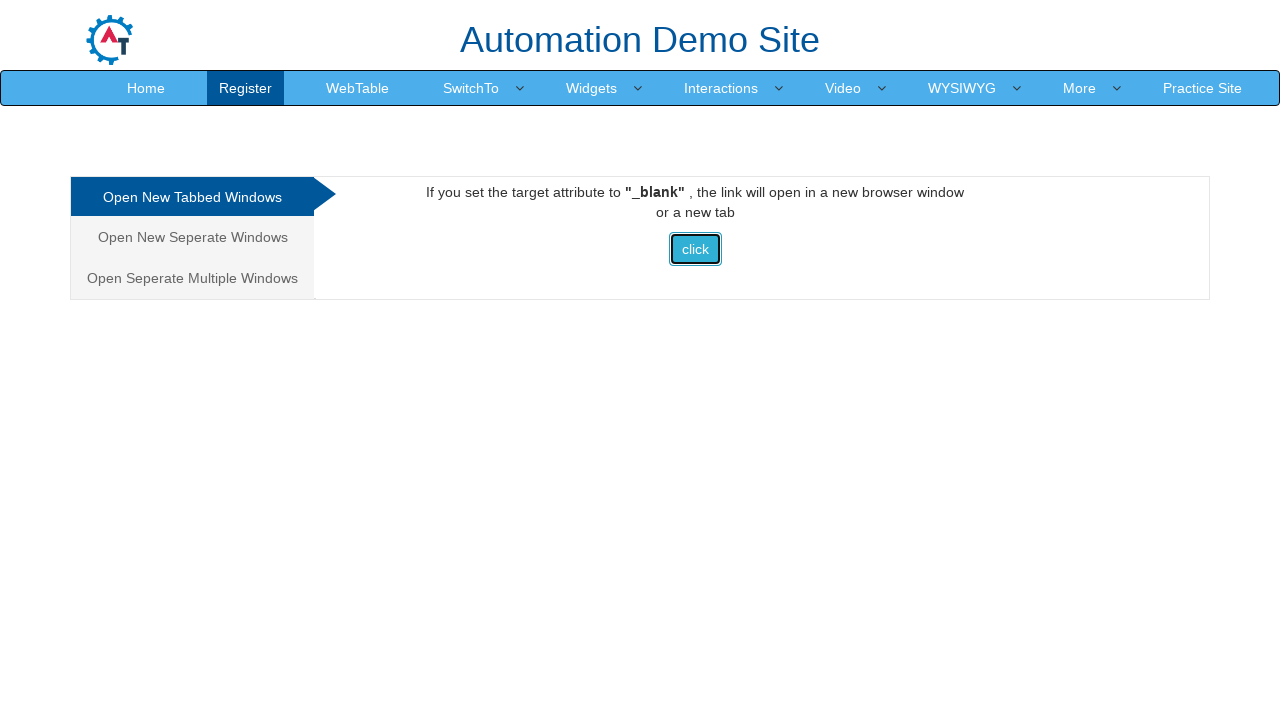

New window opened and captured
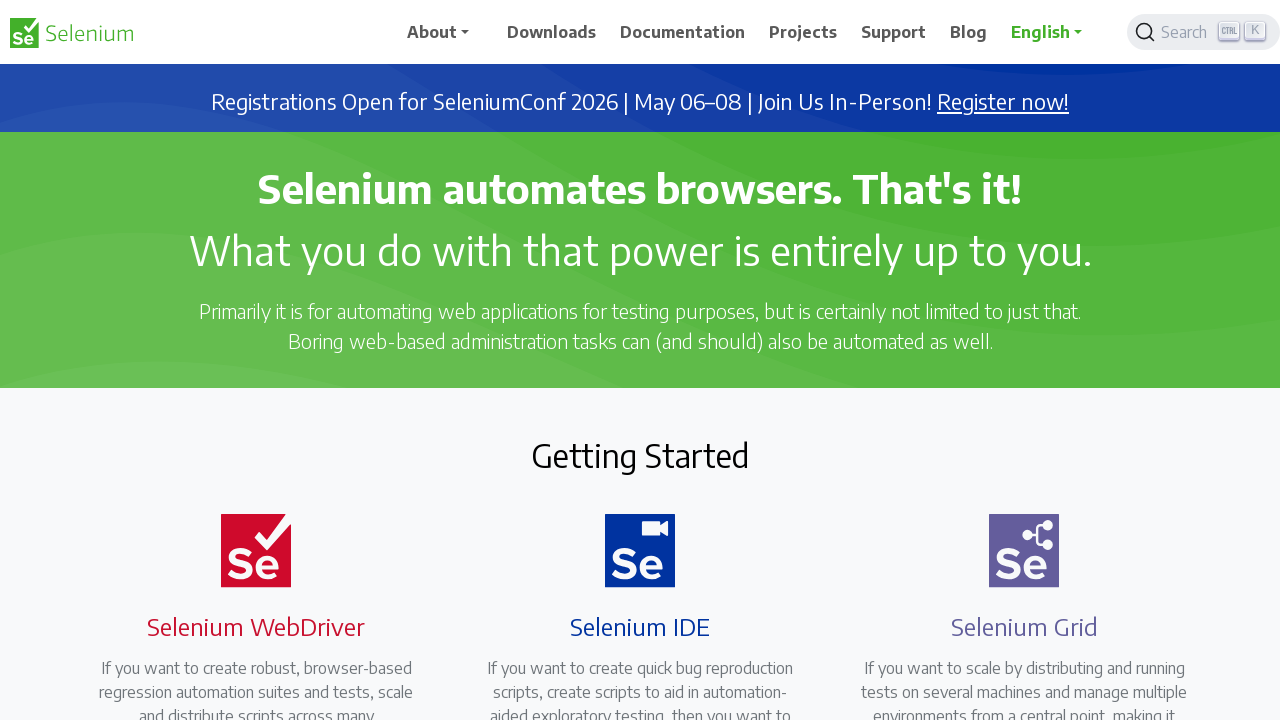

New window page loaded
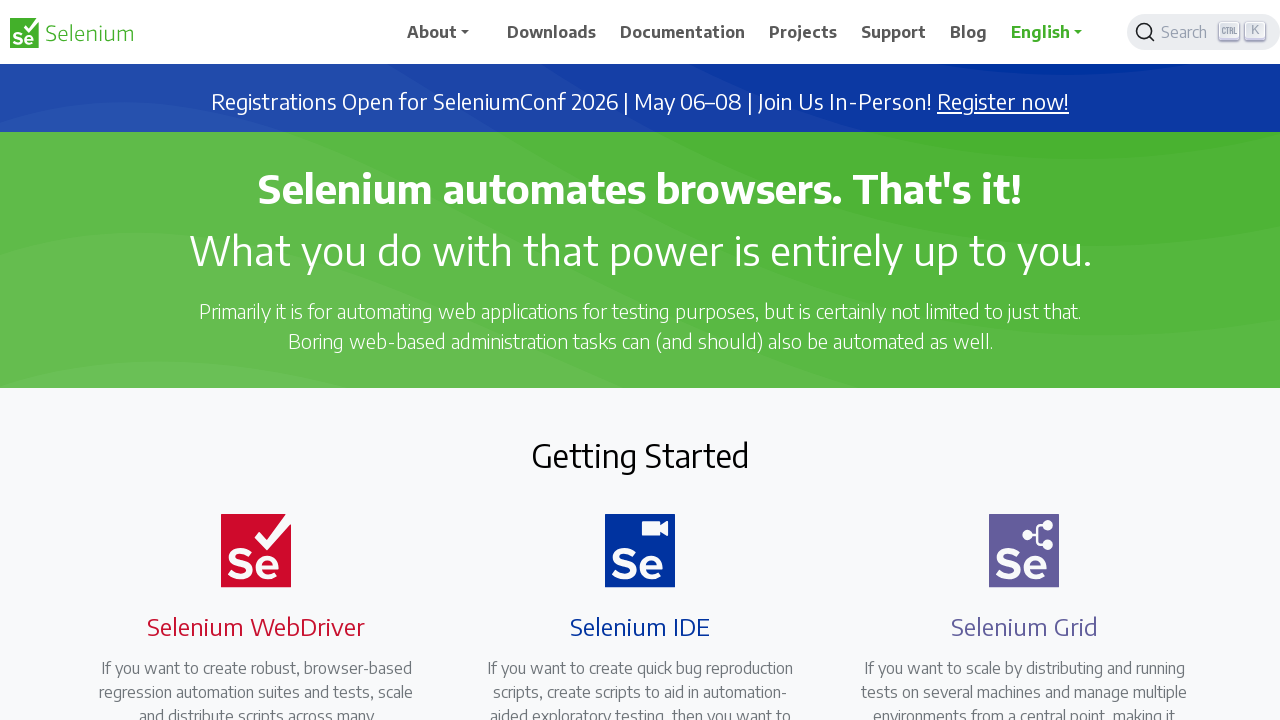

Clicked Downloads link in new window at (552, 32) on xpath=//span[contains(text(),'Downloads')]
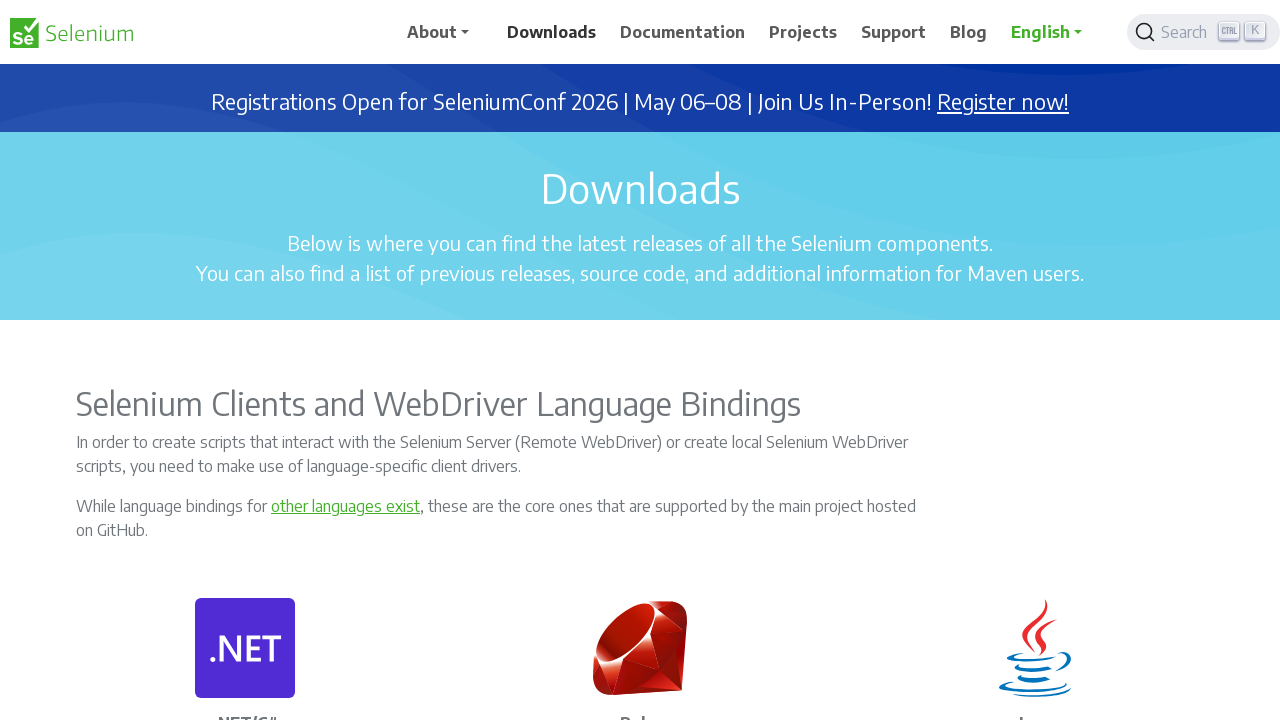

Closed new window
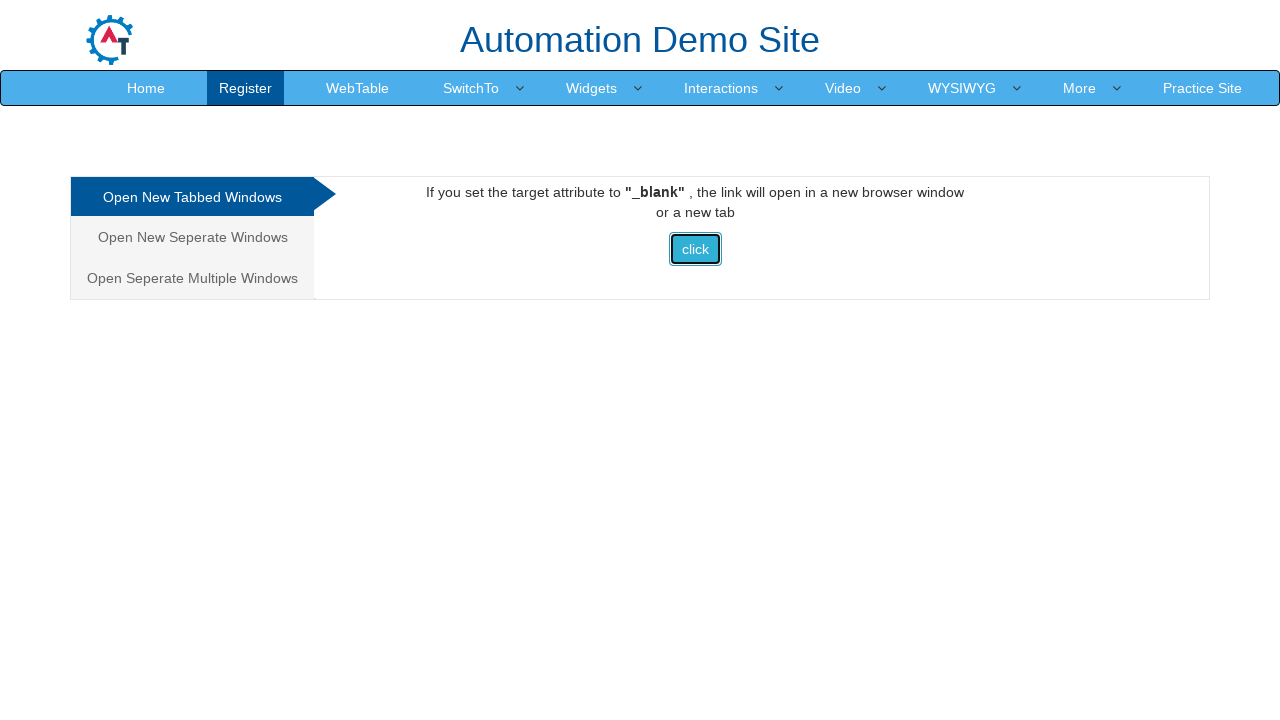

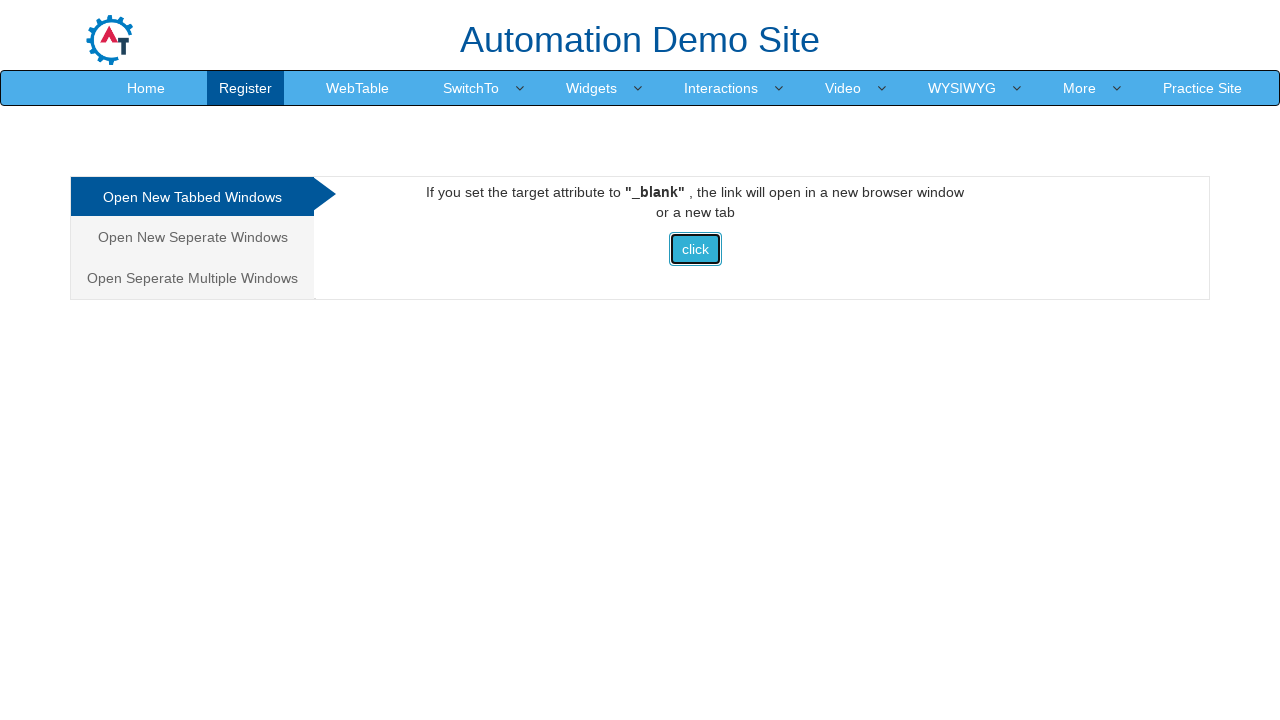